Tests dynamic control functionality by clicking the Enable button, waiting for a text box to become enabled, and entering text into it

Starting URL: https://the-internet.herokuapp.com/dynamic_controls

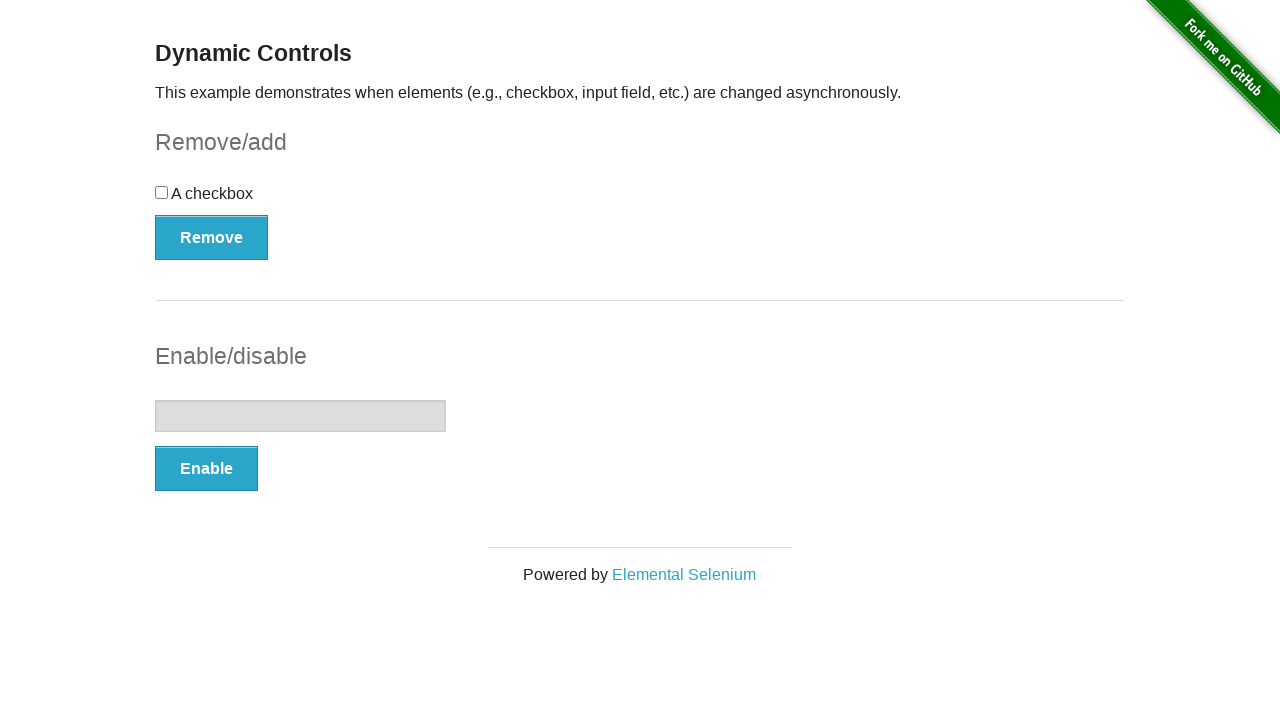

Clicked the Enable button at (206, 469) on xpath=//form//button[contains(text(),'Enable')]
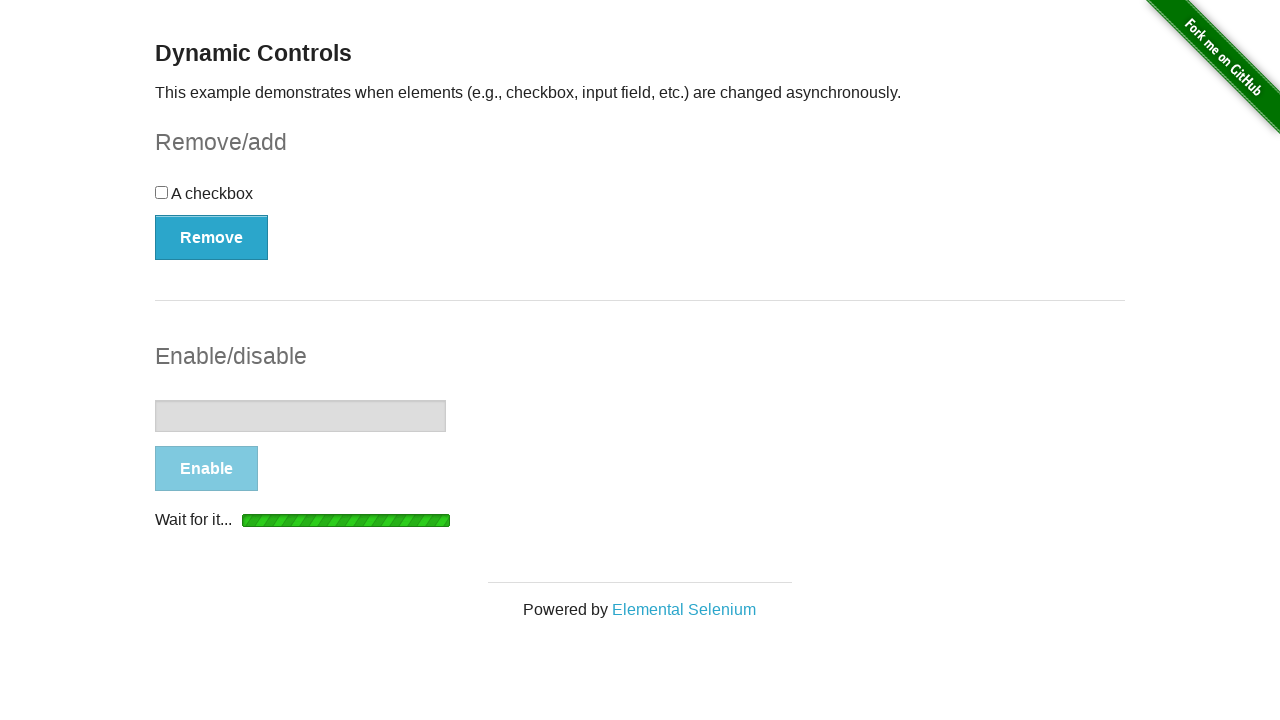

Text input field became visible and enabled
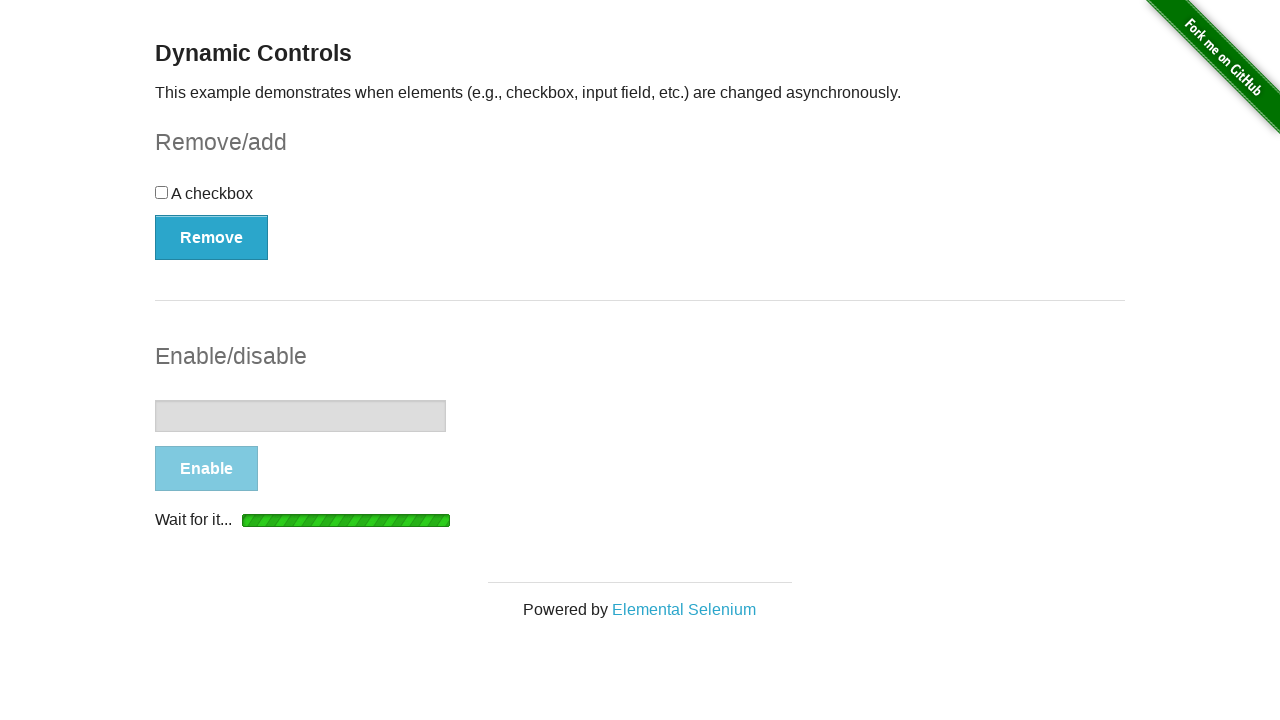

Entered 'Selenium Wait Master' into the text input field on //form//input[@type='text']
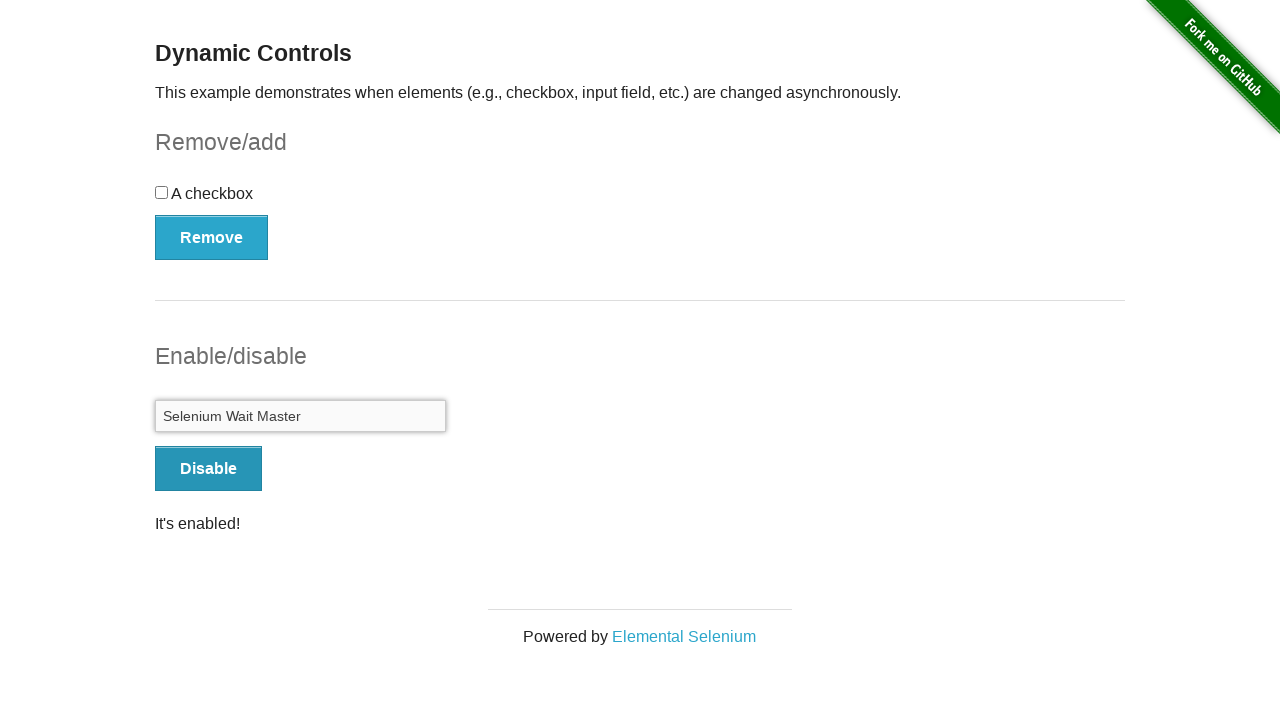

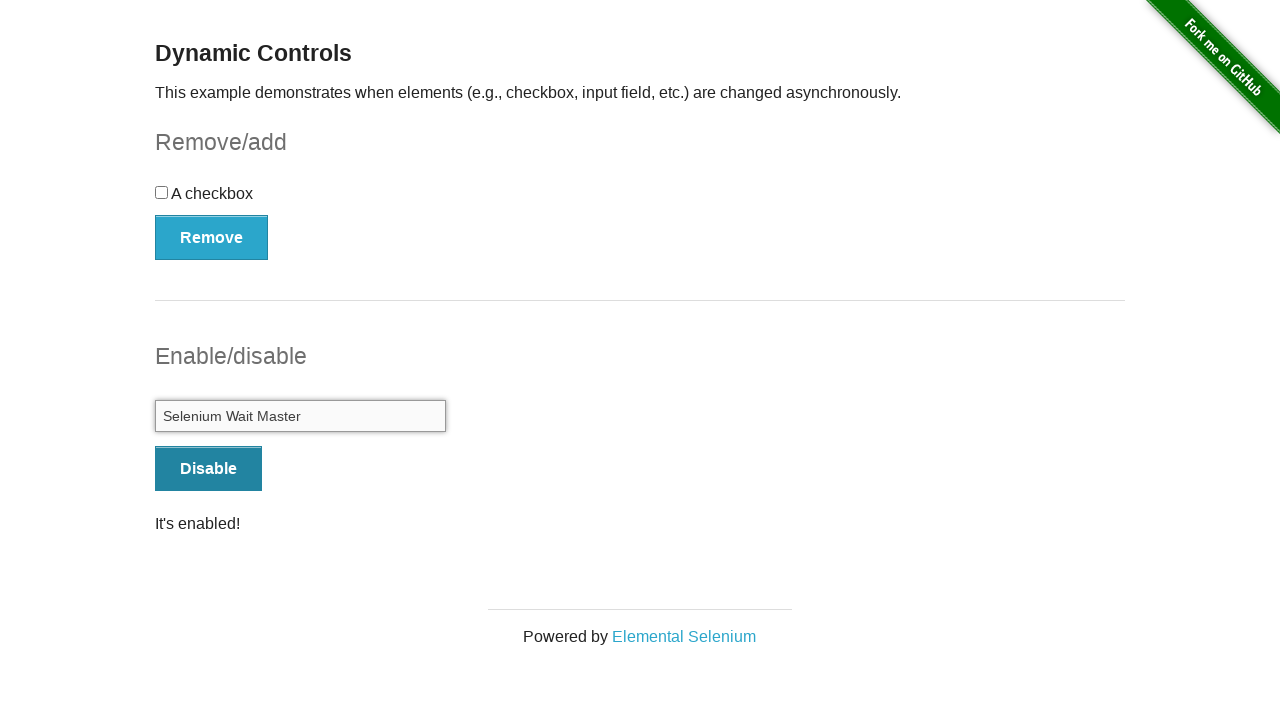